Tests checkbox functionality by clicking all checkboxes to select and deselect them, then specifically selects Option 3 checkbox

Starting URL: https://kristinek.github.io/site/examples/actions

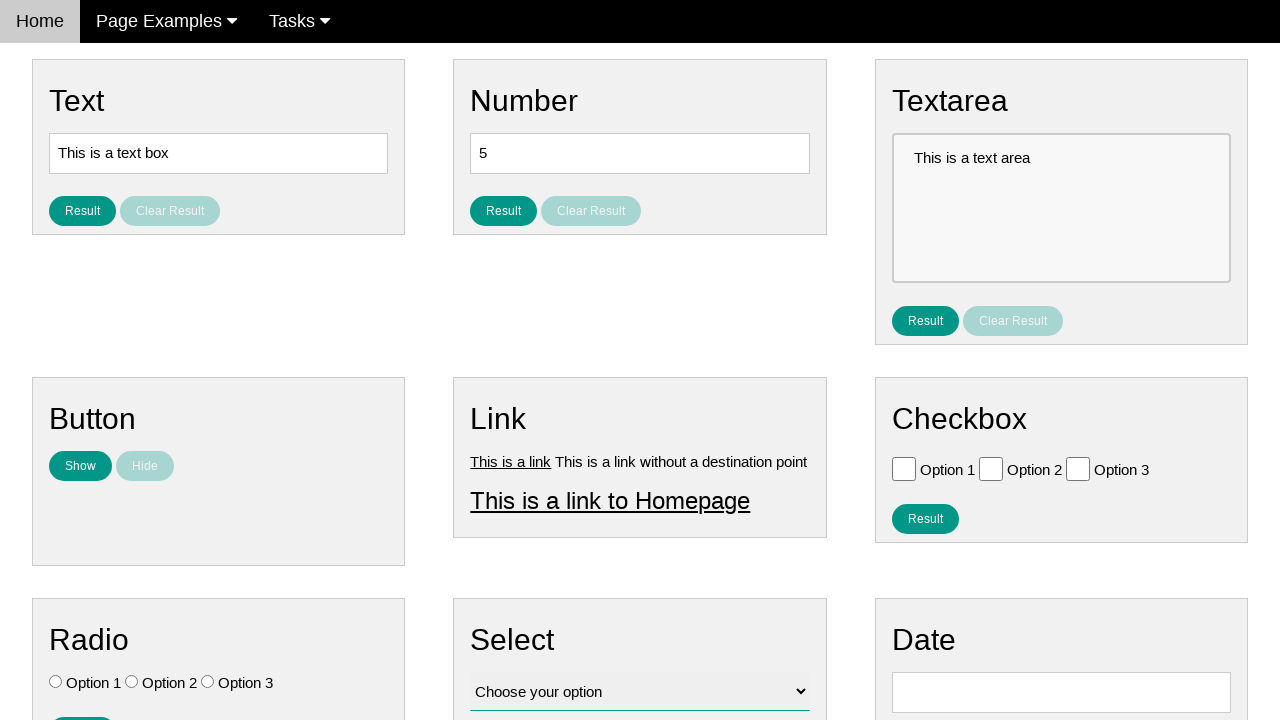

Navigated to checkbox actions test page
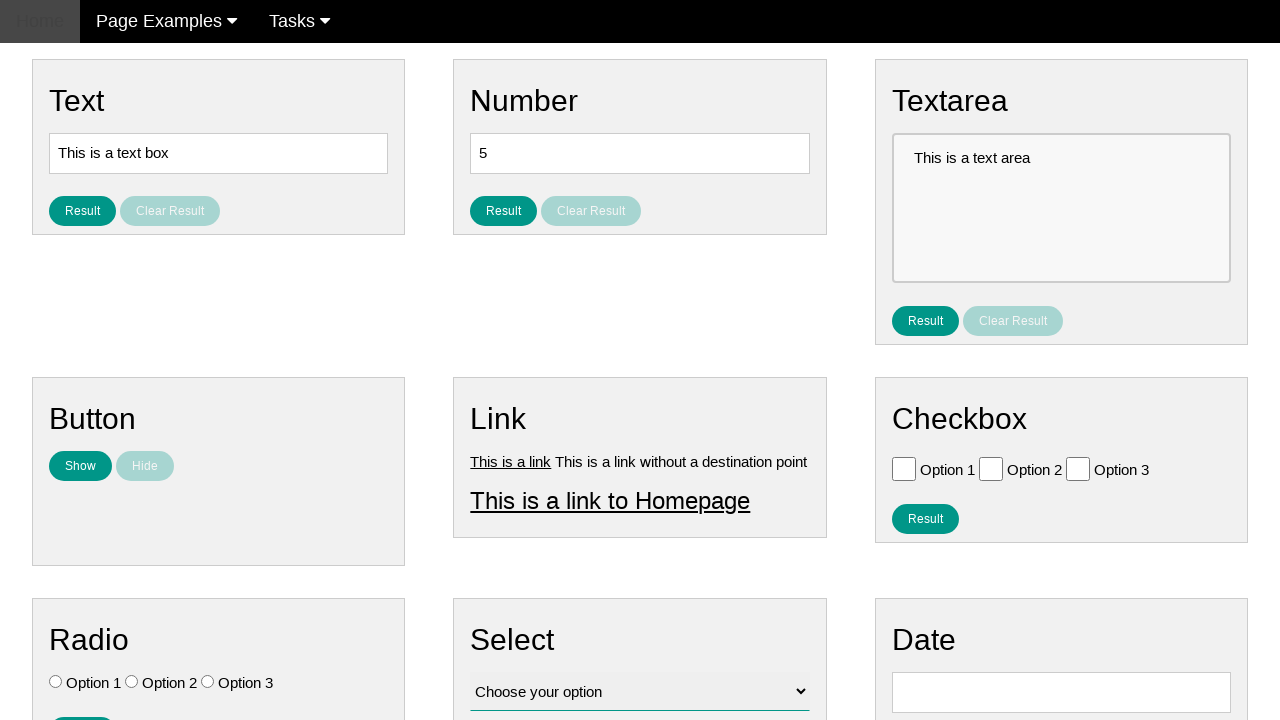

Located all checkboxes on the page
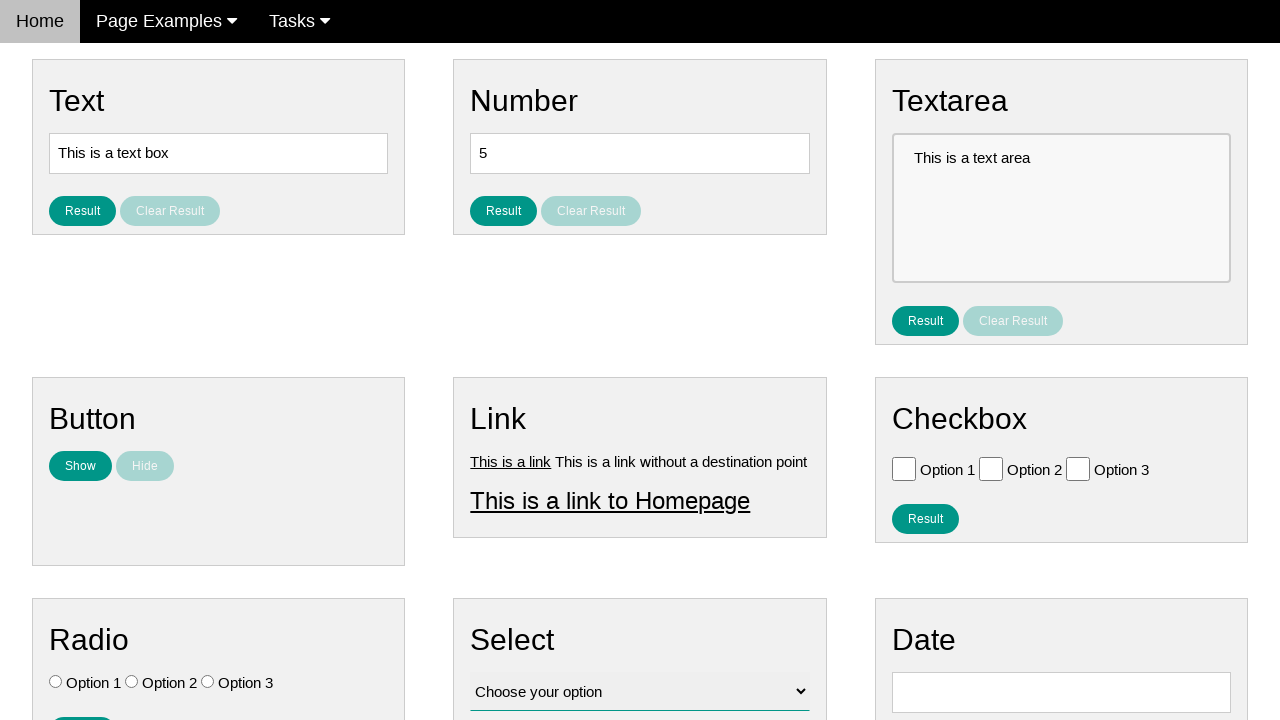

Found 3 checkboxes total
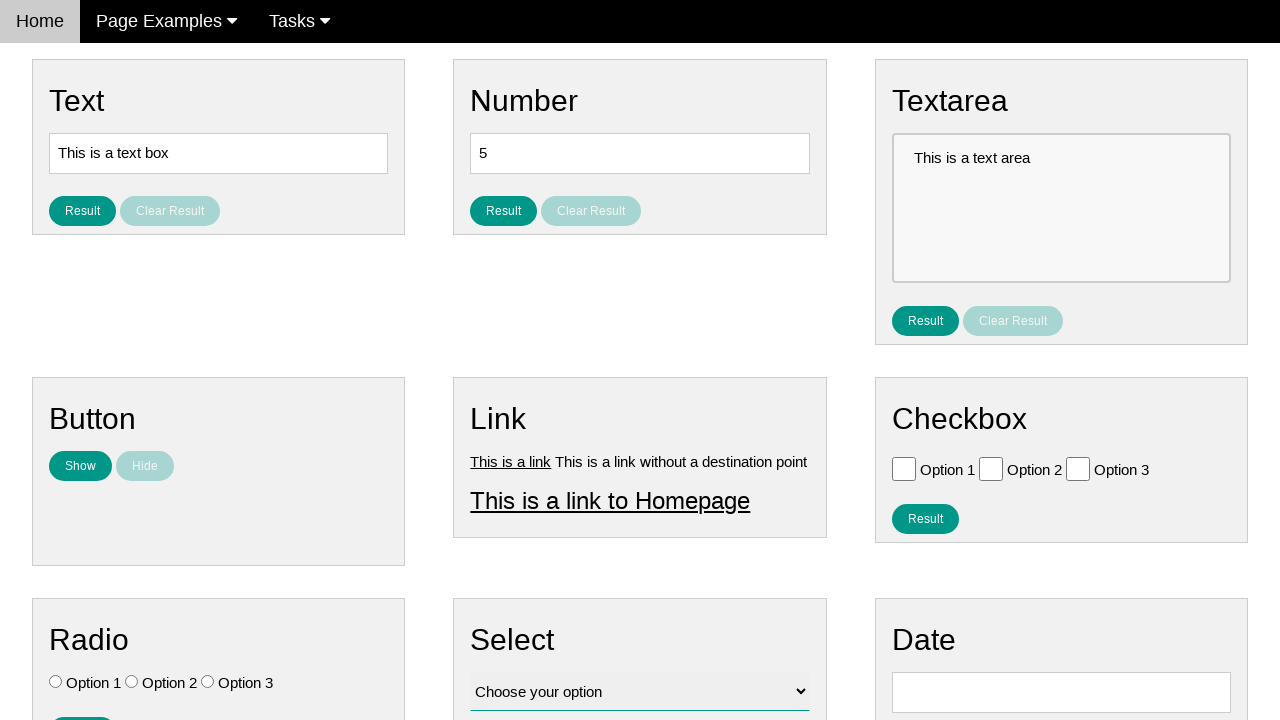

Selected checkbox 1 at (904, 468) on .w3-check[type='checkbox'] >> nth=0
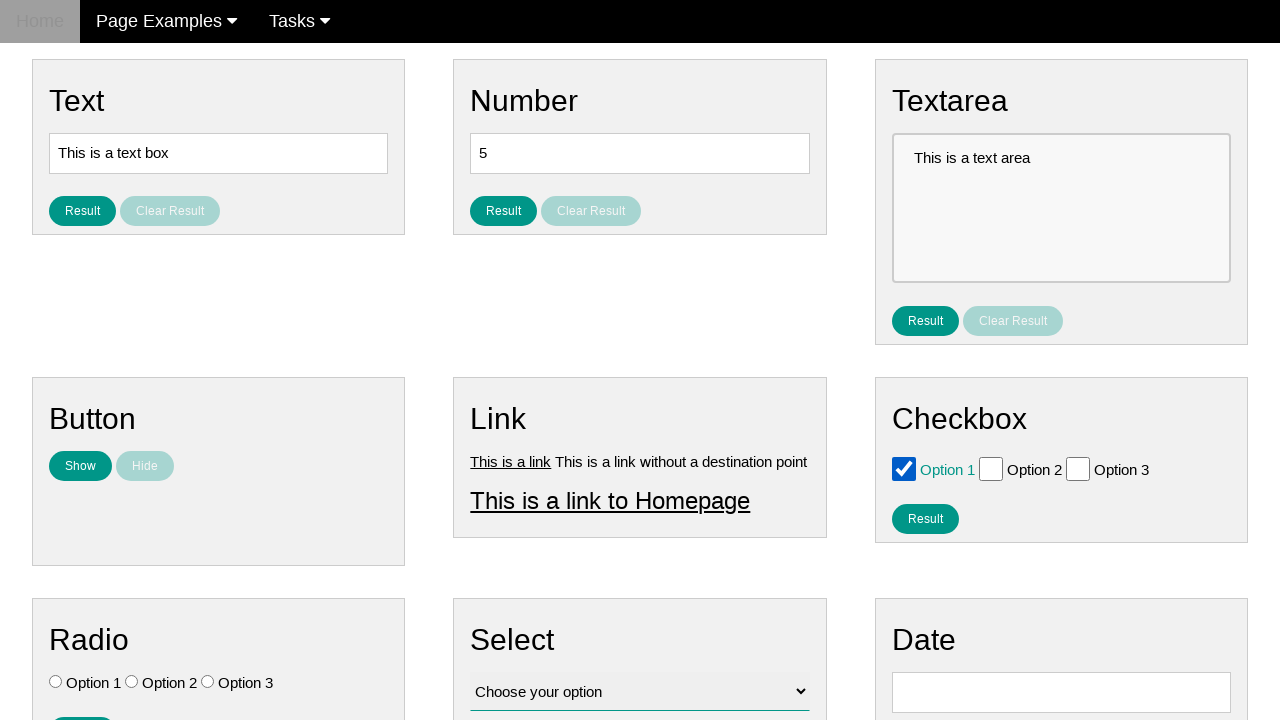

Deselected checkbox 1 at (904, 468) on .w3-check[type='checkbox'] >> nth=0
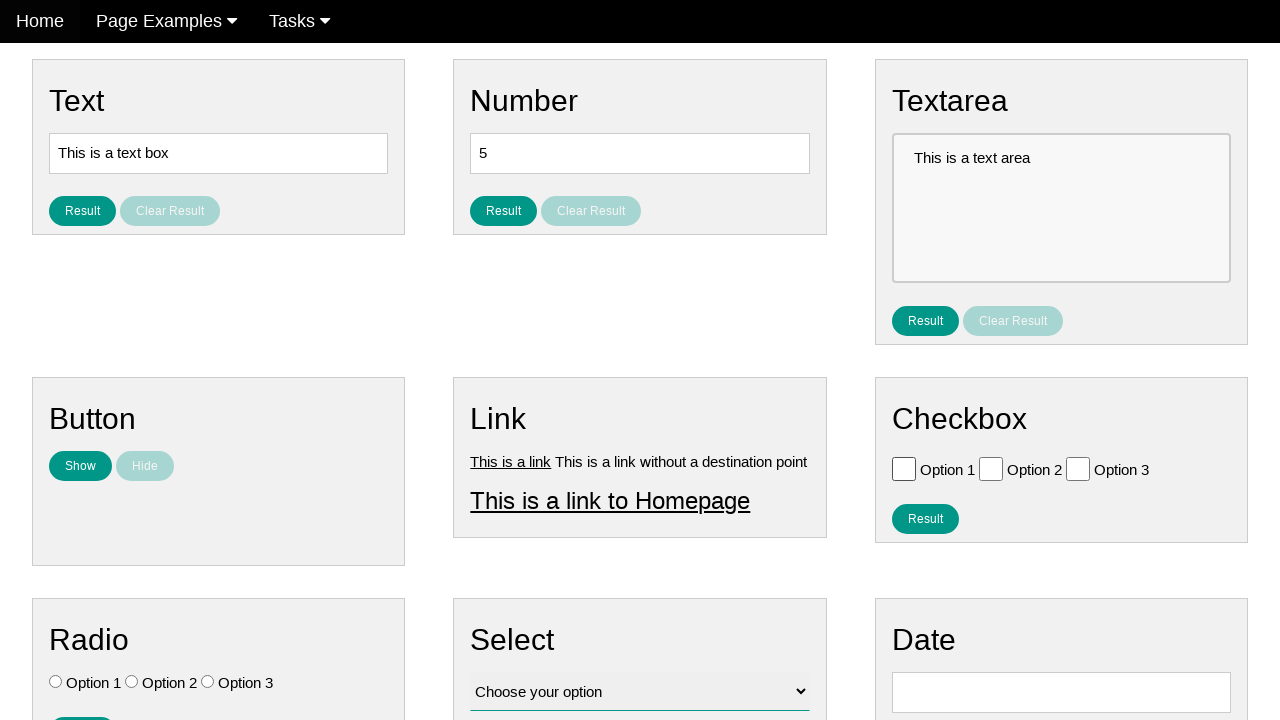

Selected checkbox 2 at (991, 468) on .w3-check[type='checkbox'] >> nth=1
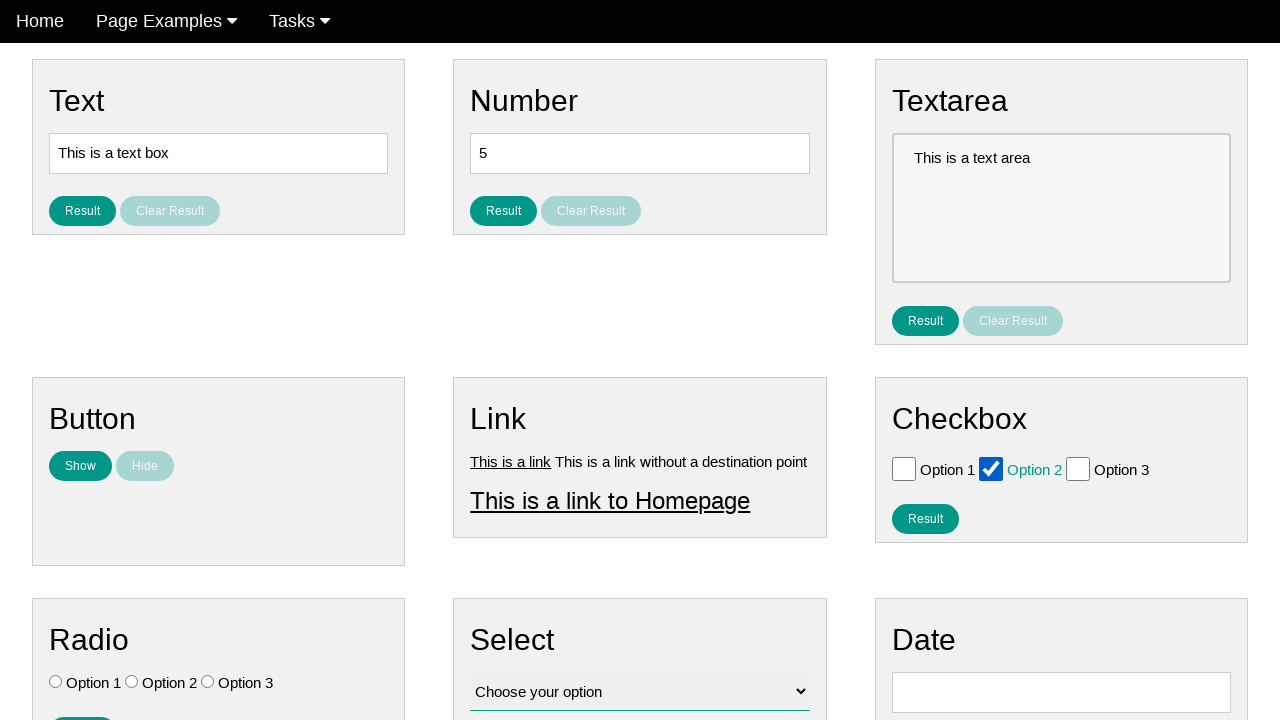

Deselected checkbox 2 at (991, 468) on .w3-check[type='checkbox'] >> nth=1
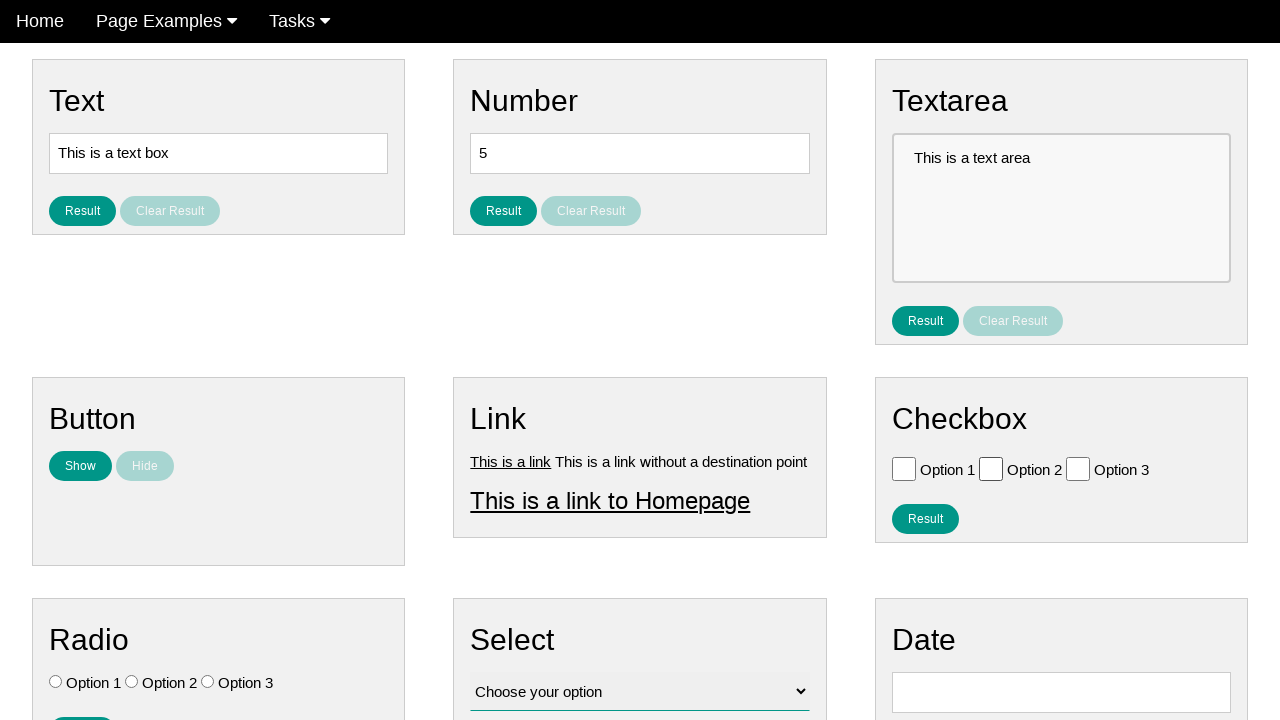

Selected checkbox 3 at (1078, 468) on .w3-check[type='checkbox'] >> nth=2
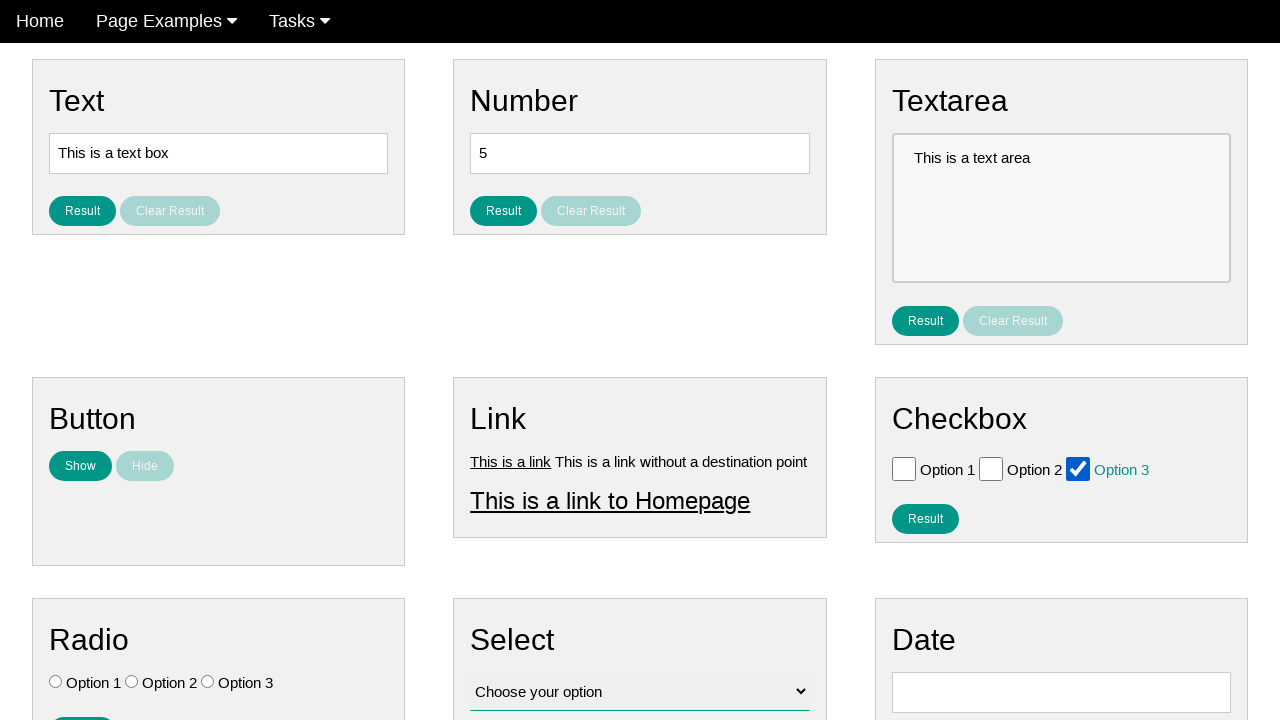

Deselected checkbox 3 at (1078, 468) on .w3-check[type='checkbox'] >> nth=2
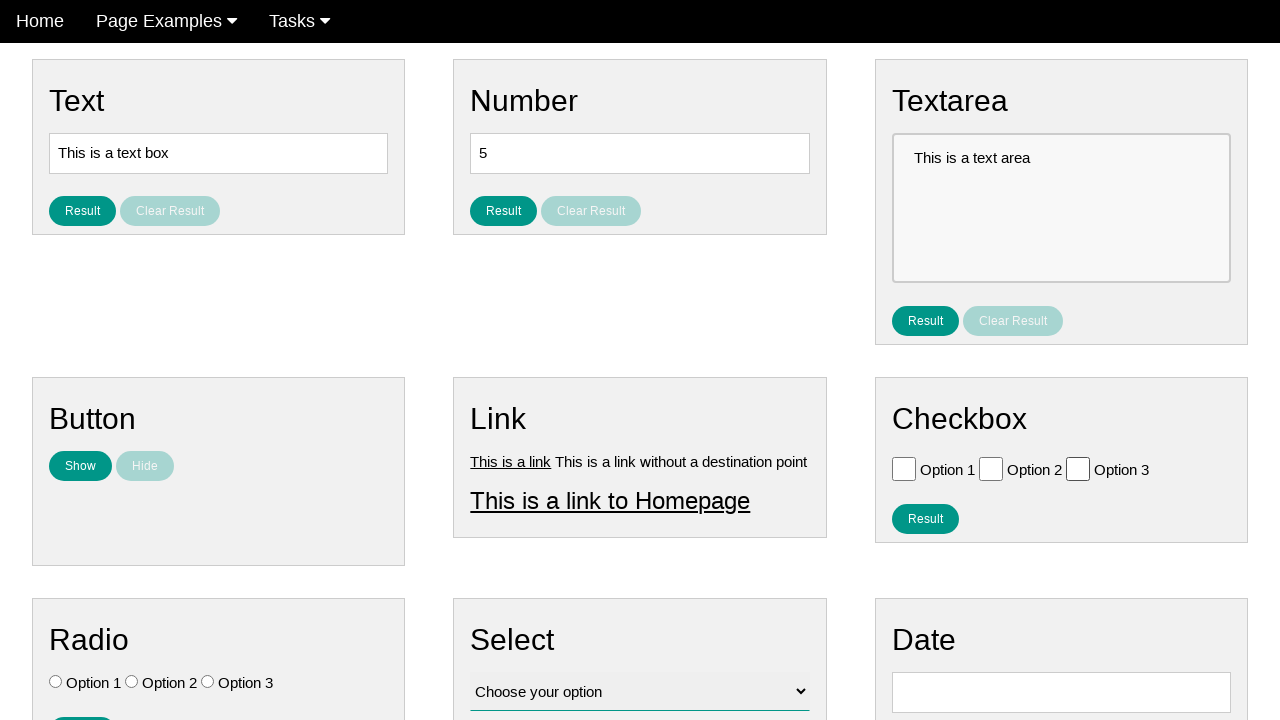

Selected Option 3 checkbox at (1078, 468) on .w3-check[value='Option 3'][type='checkbox']
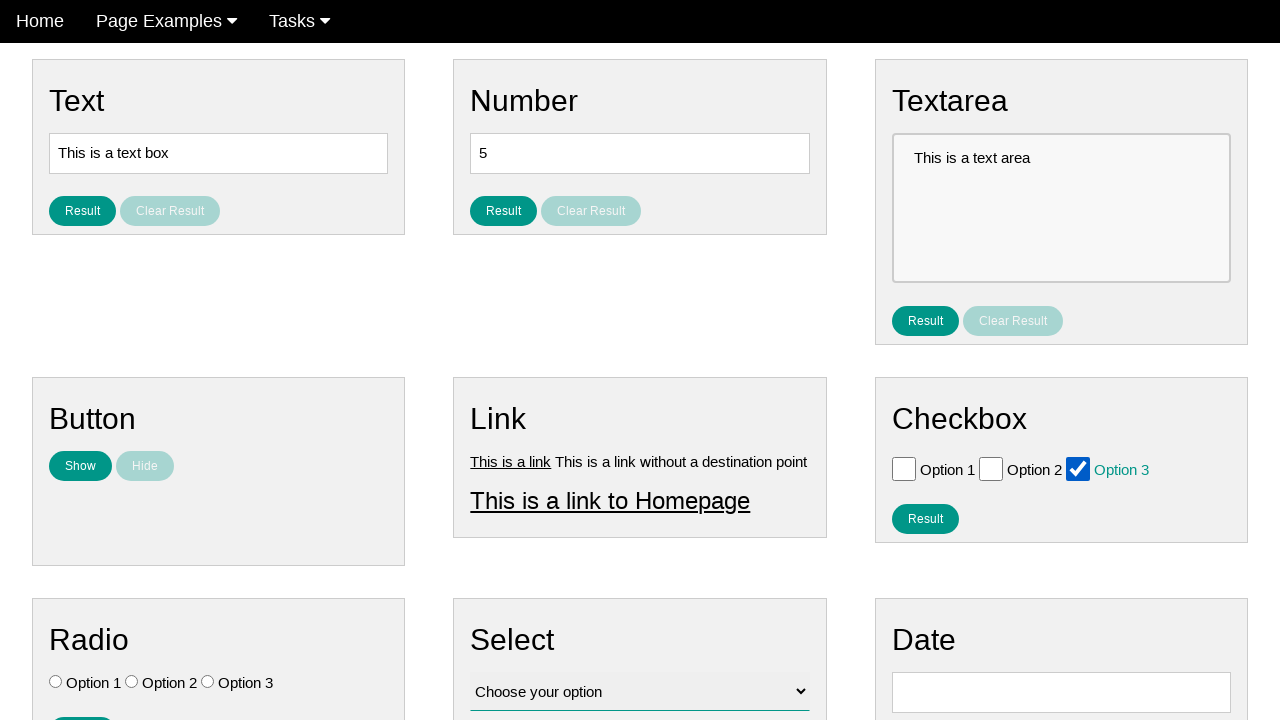

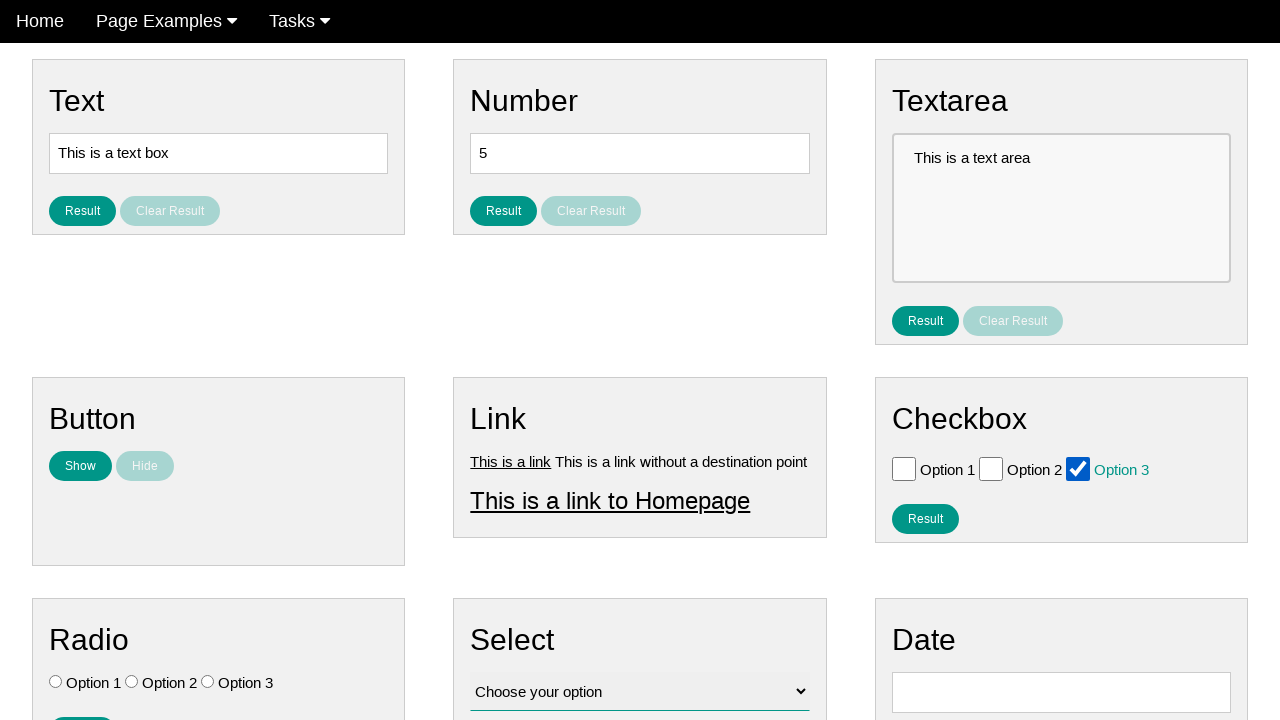